Tests radio button selection by clicking on the label text associated with the radio button and verifying selection states

Starting URL: https://testotomasyonu.com/form

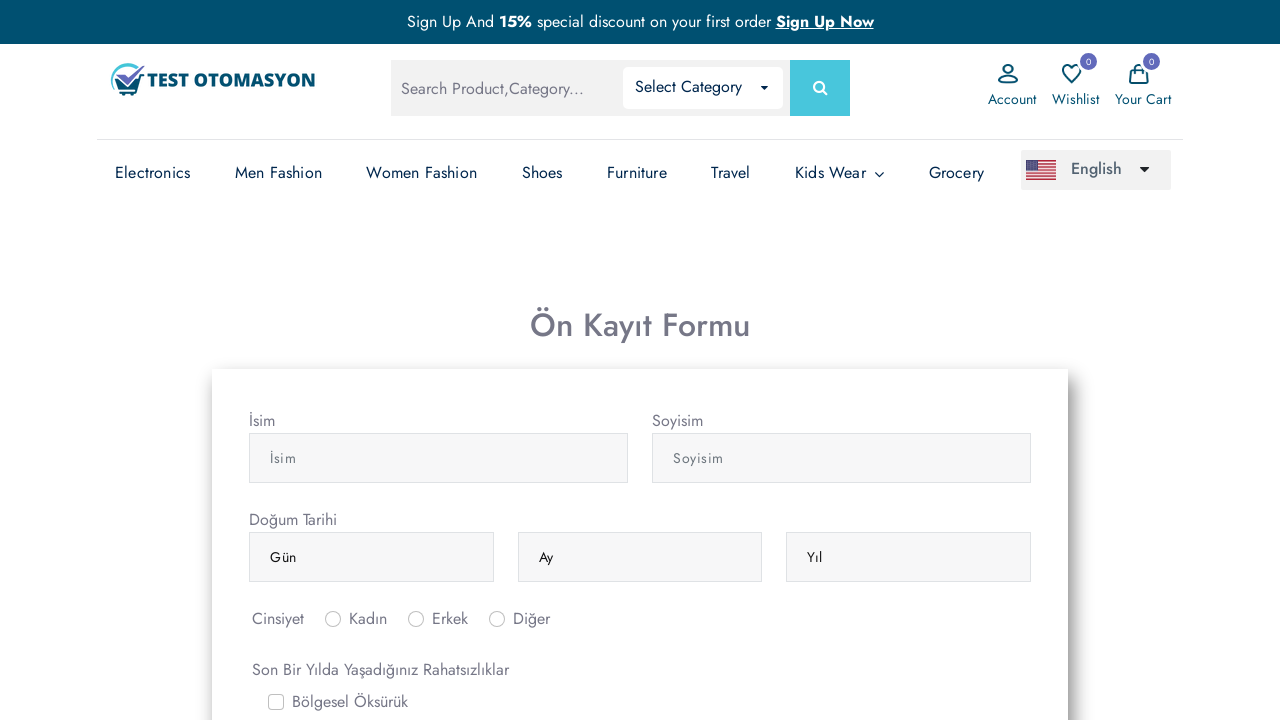

Clicked on the label for male radio button at (450, 619) on xpath=//*[@for='inlineRadio2']
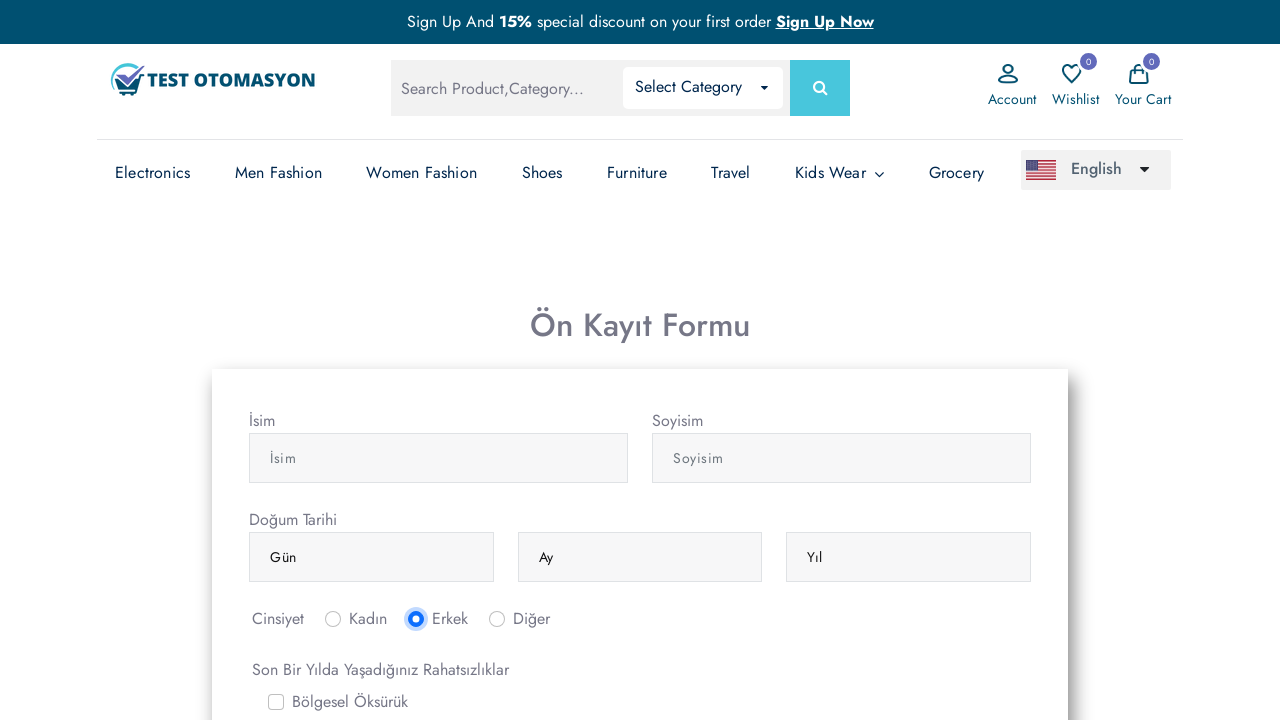

Verified that male radio button (inlineRadio2) is selected
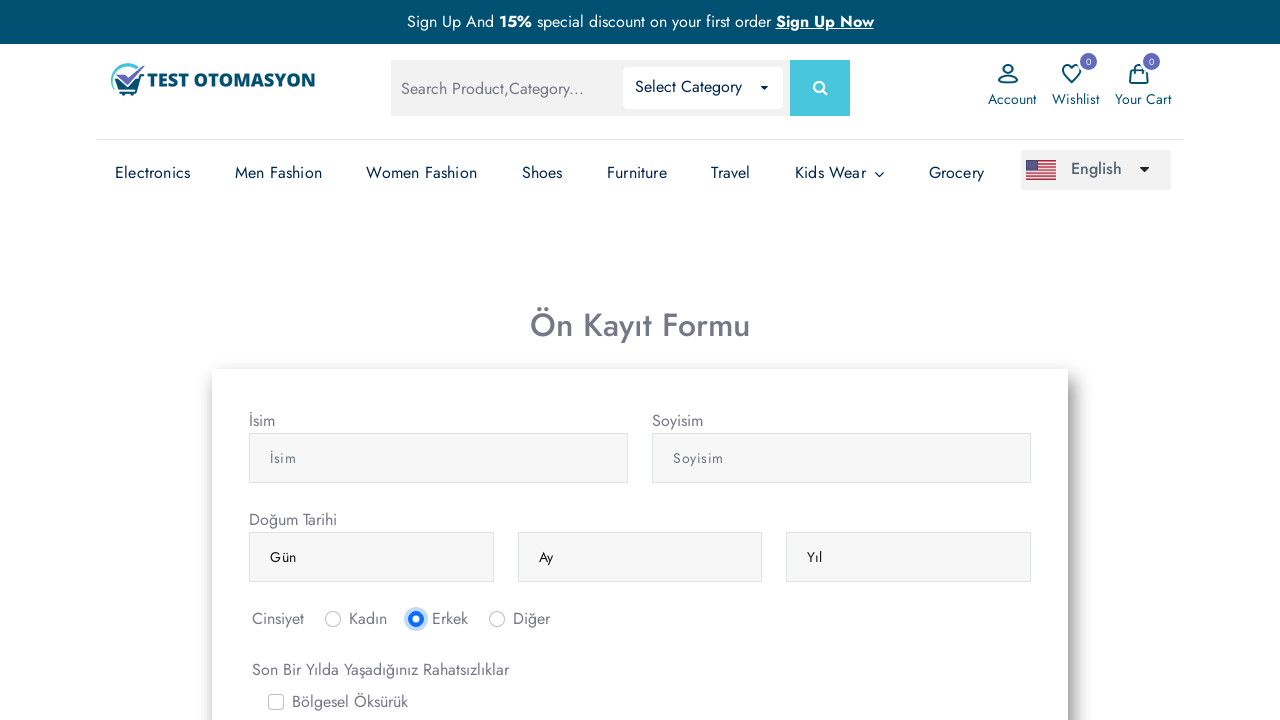

Verified that female radio button (inlineRadio1) is not selected
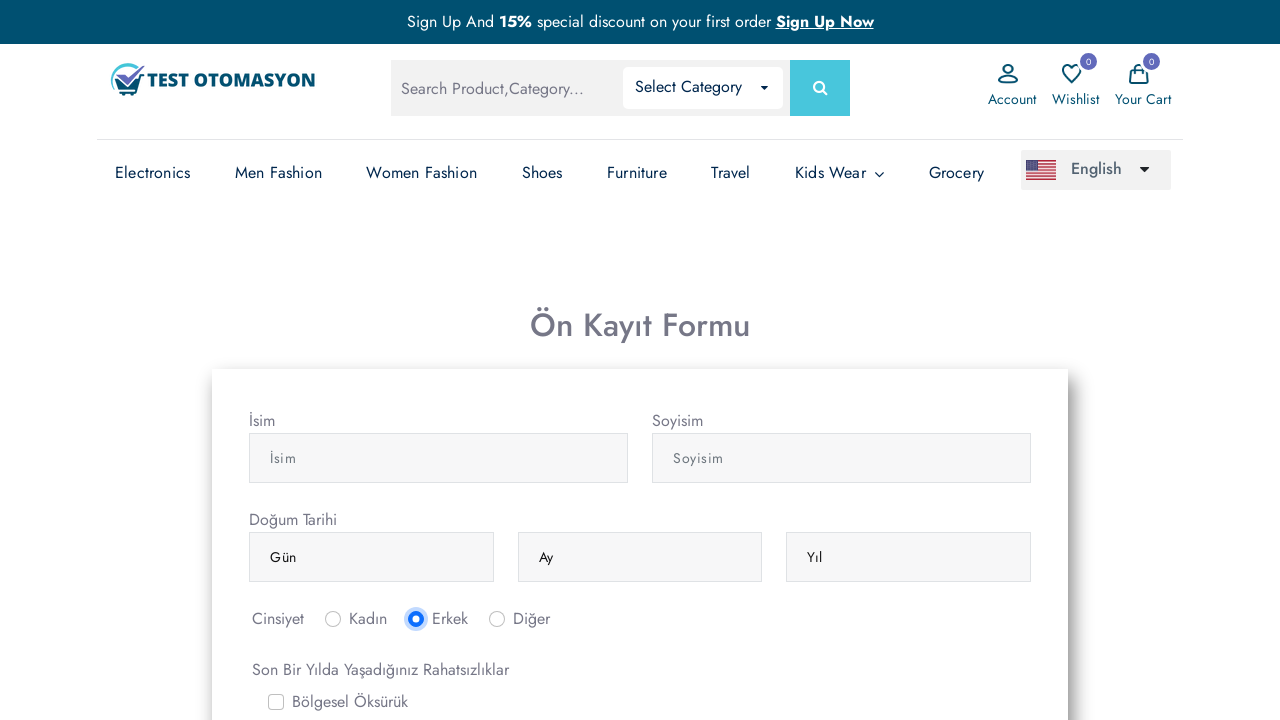

Verified that other radio button (inlineRadio3) is not selected
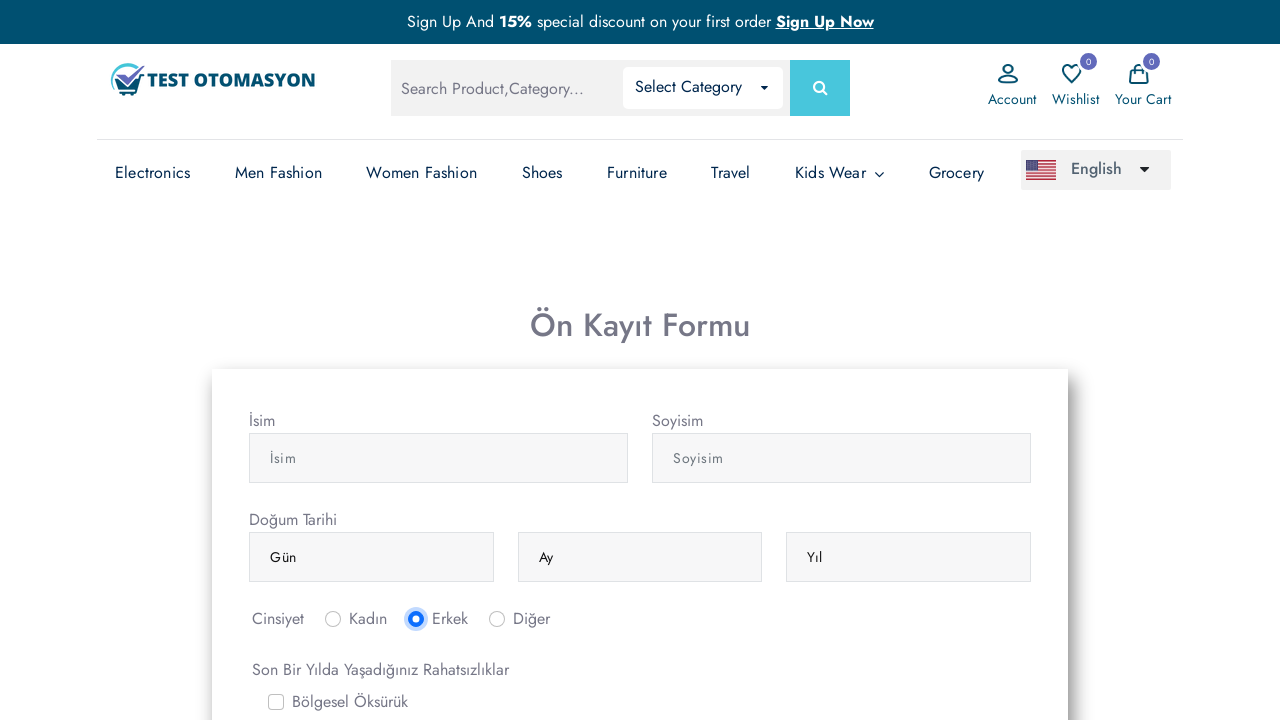

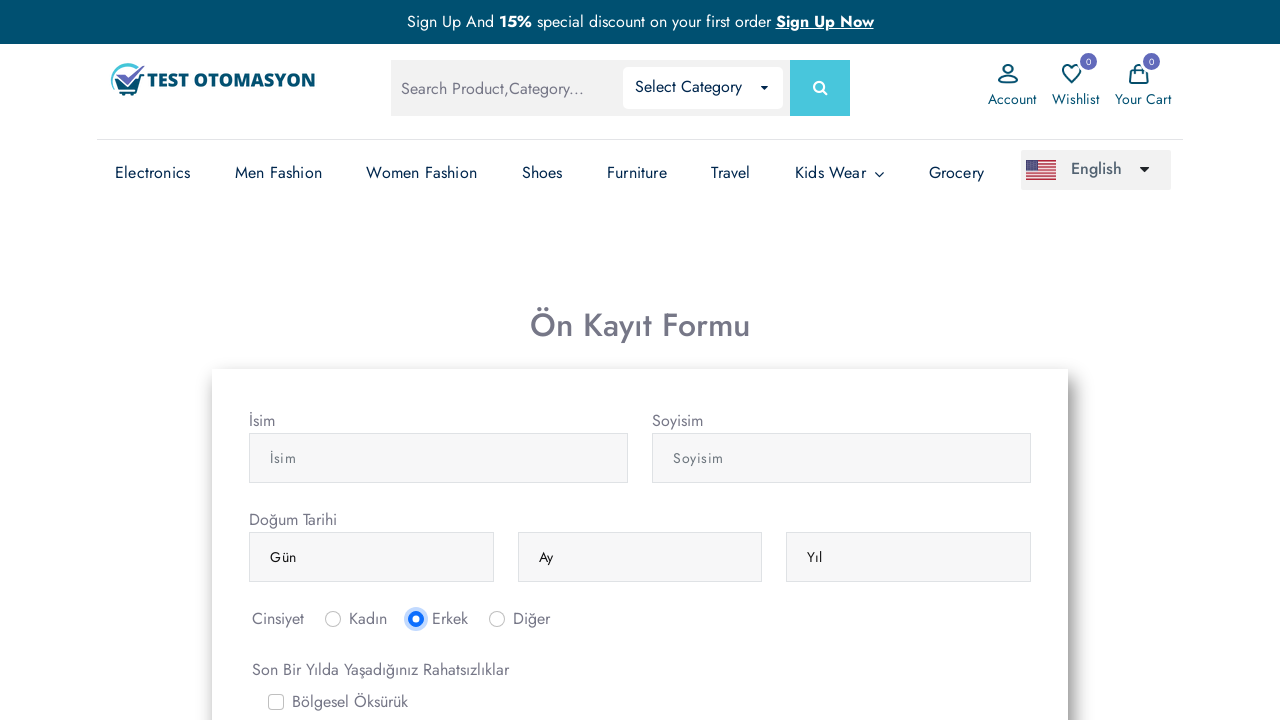